Tests JavaScript alert functionality by clicking the JS Alert button, accepting the alert, and verifying the result text is displayed

Starting URL: https://practice.cydeo.com/javascript_alerts

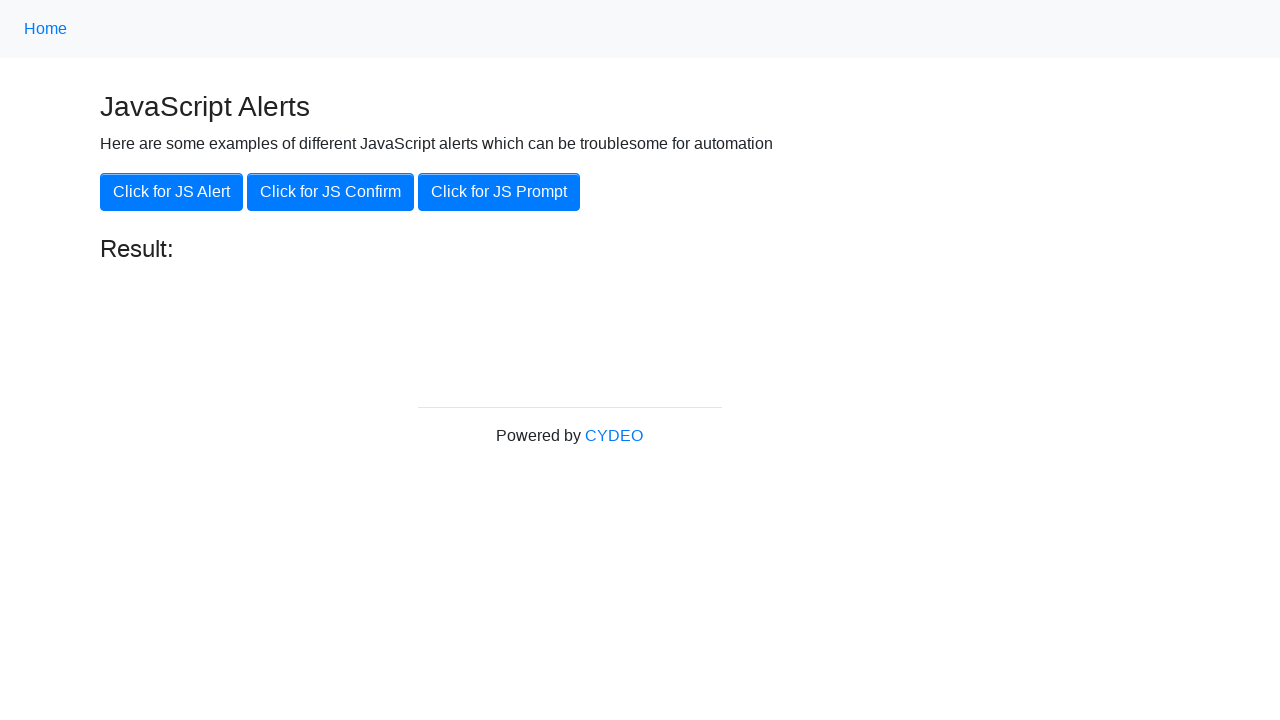

Clicked the JS Alert button at (172, 192) on xpath=//button[@onclick = 'jsAlert()']
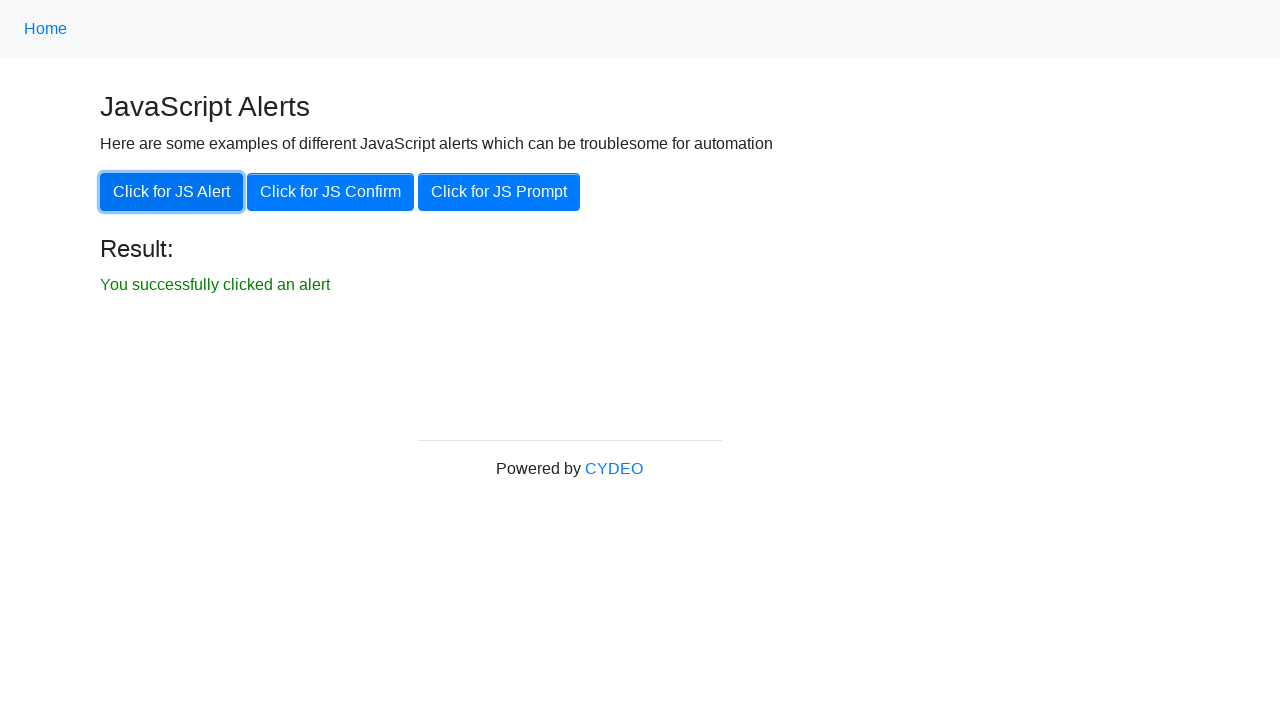

Set up dialog handler to accept alerts
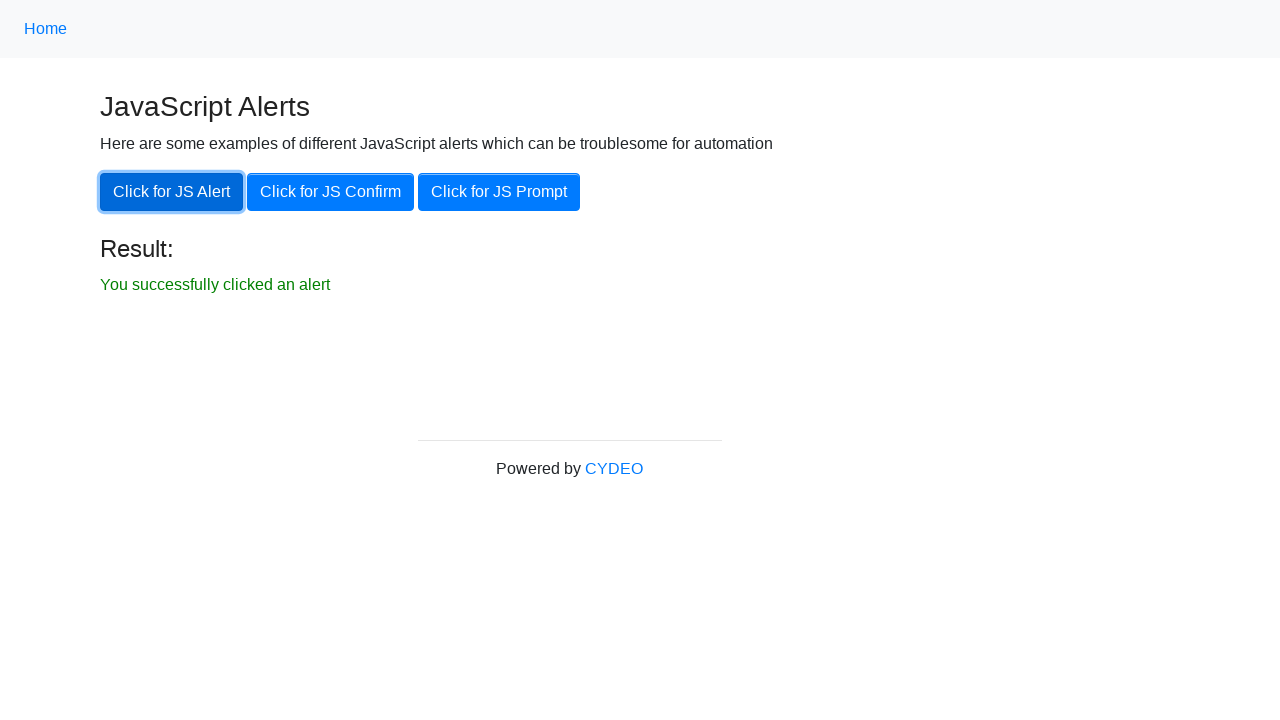

Result text is now visible after accepting the alert
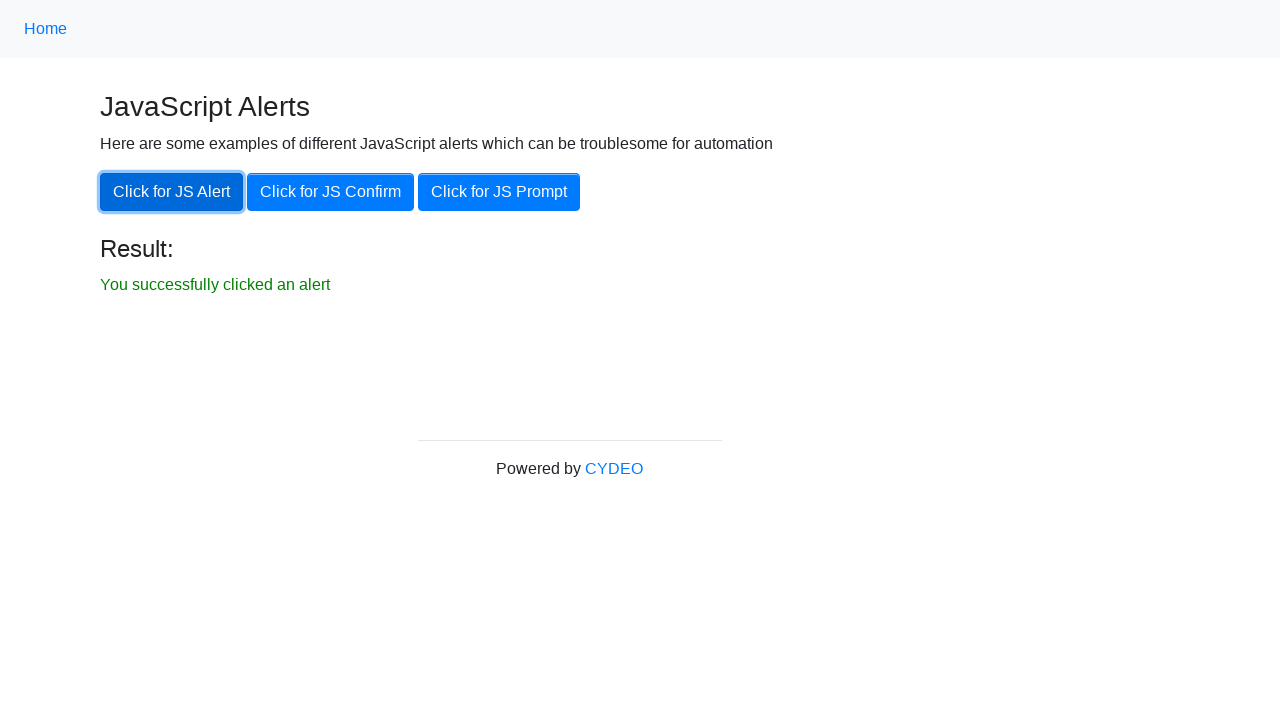

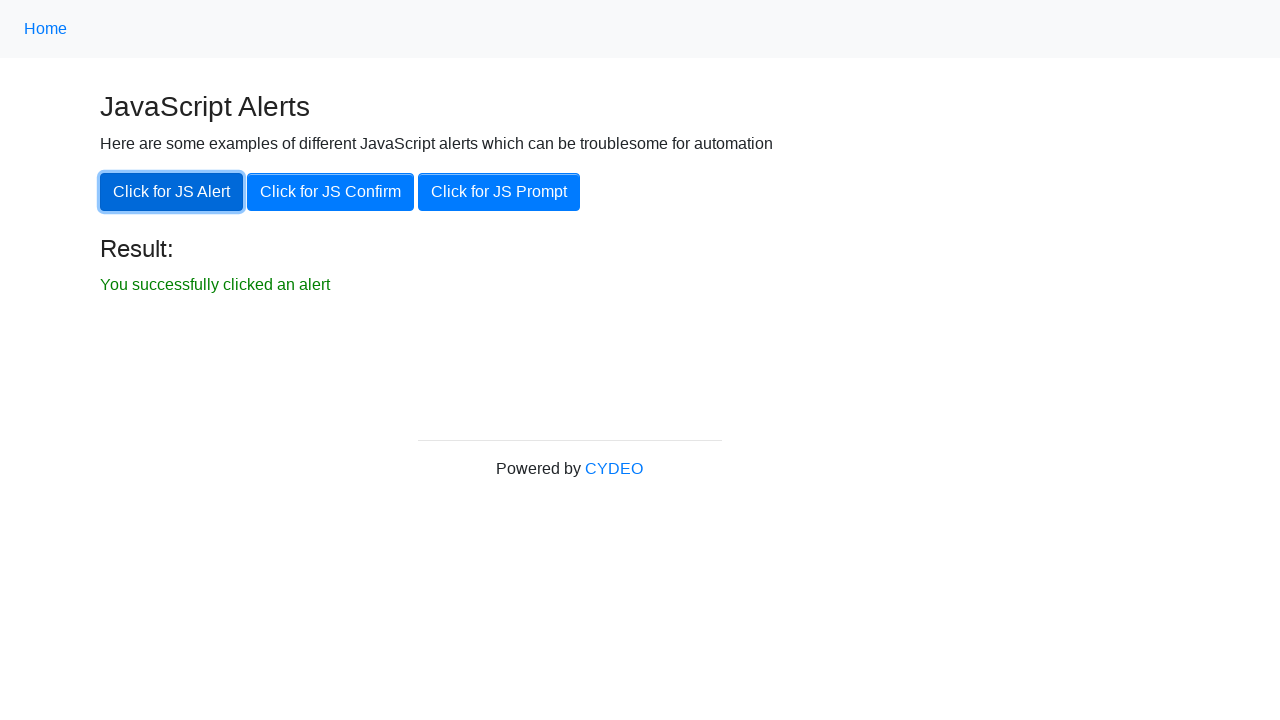